Navigates to Hepsiburada (Turkish e-commerce site) and finds elements by link text, verifying their attributes

Starting URL: https://www.hepsiburada.com/

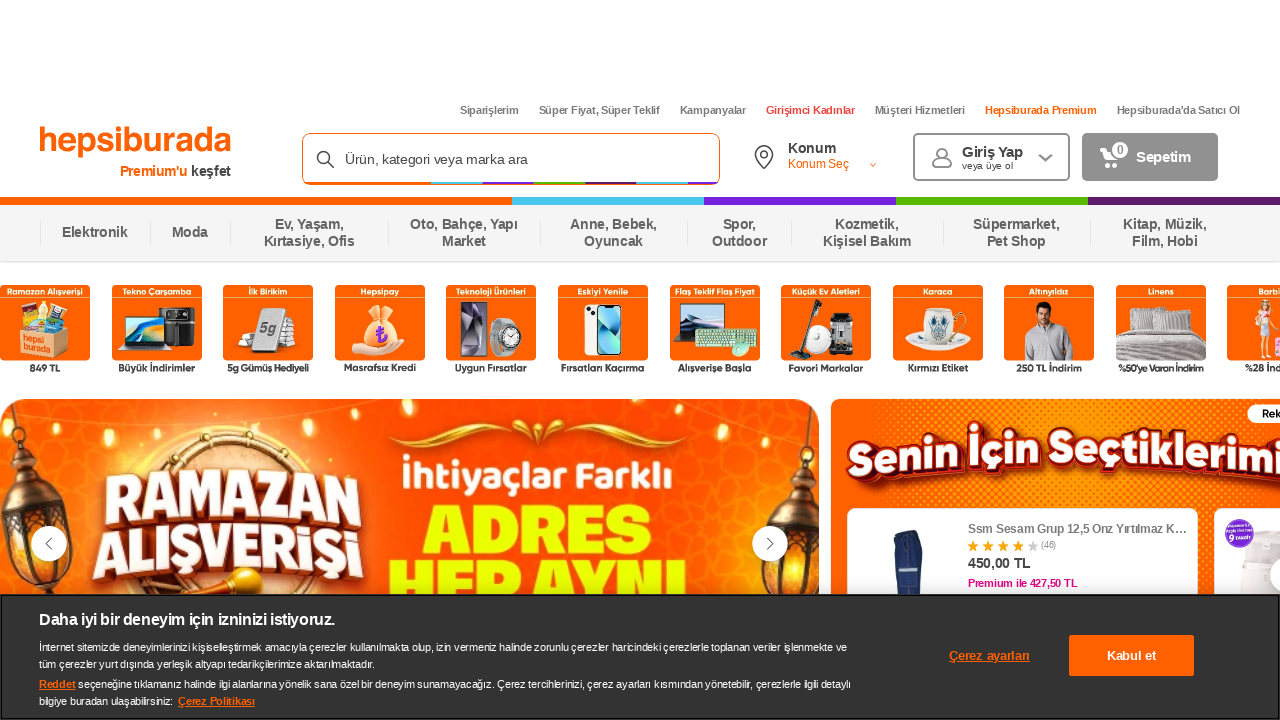

Navigated to Hepsiburada homepage
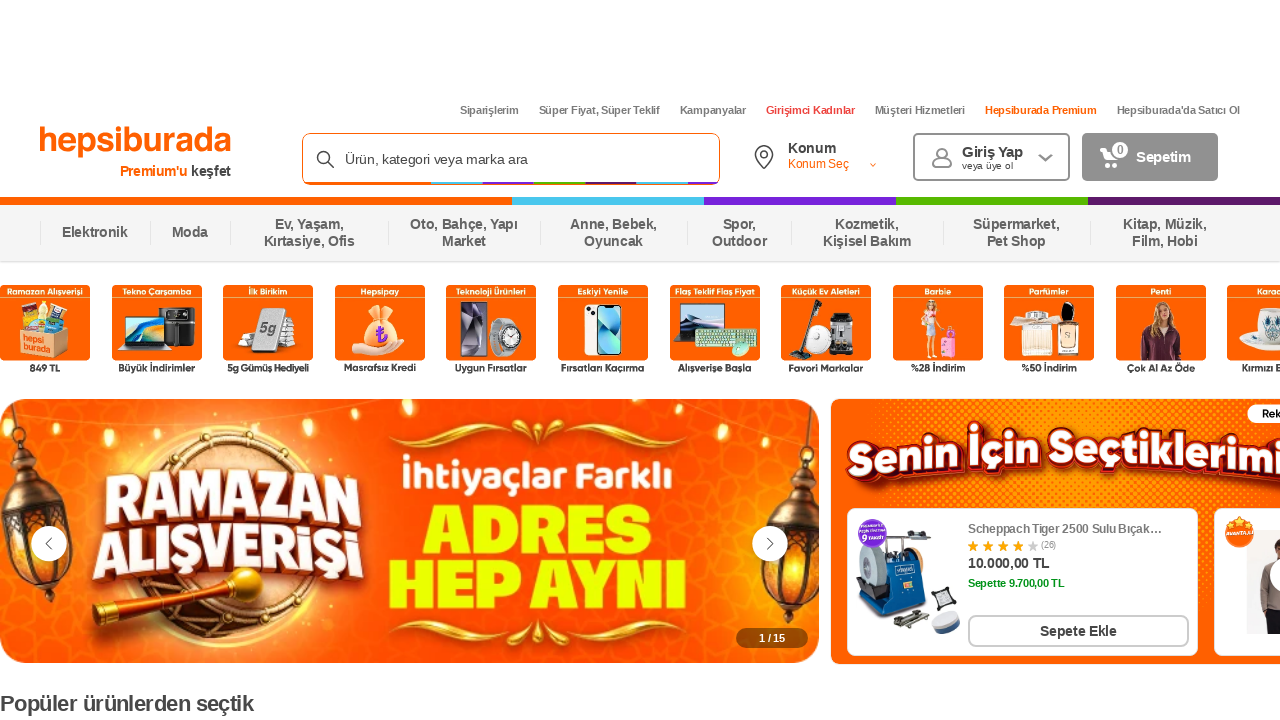

Located 'Siparişlerim' (My Orders) link element
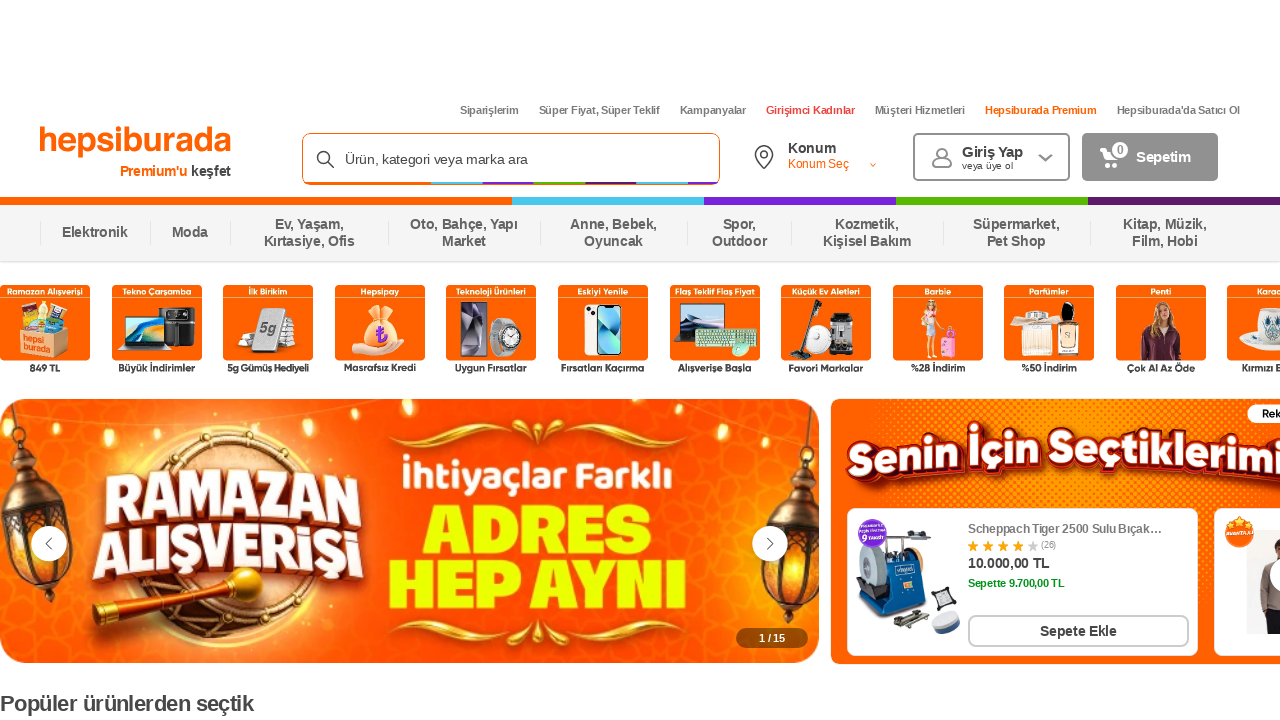

Waited for 'Siparişlerim' link to be visible
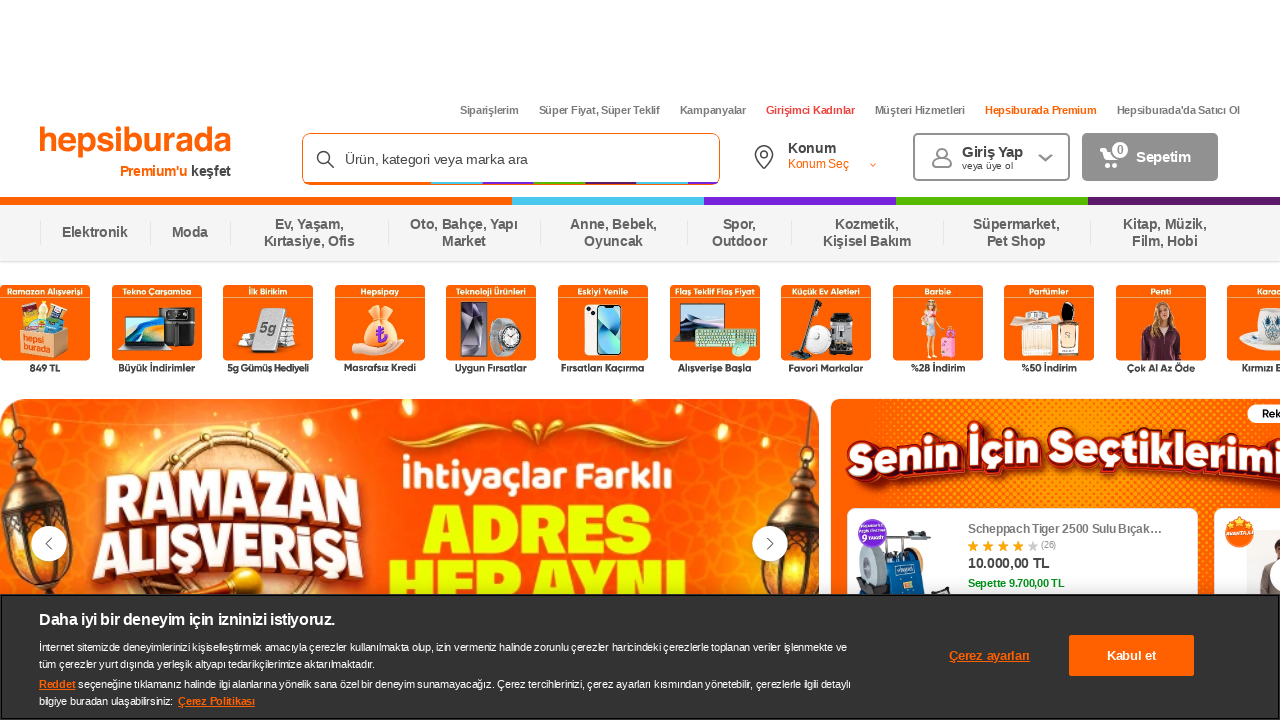

Retrieved text content of orders link: 'Siparişlerim'
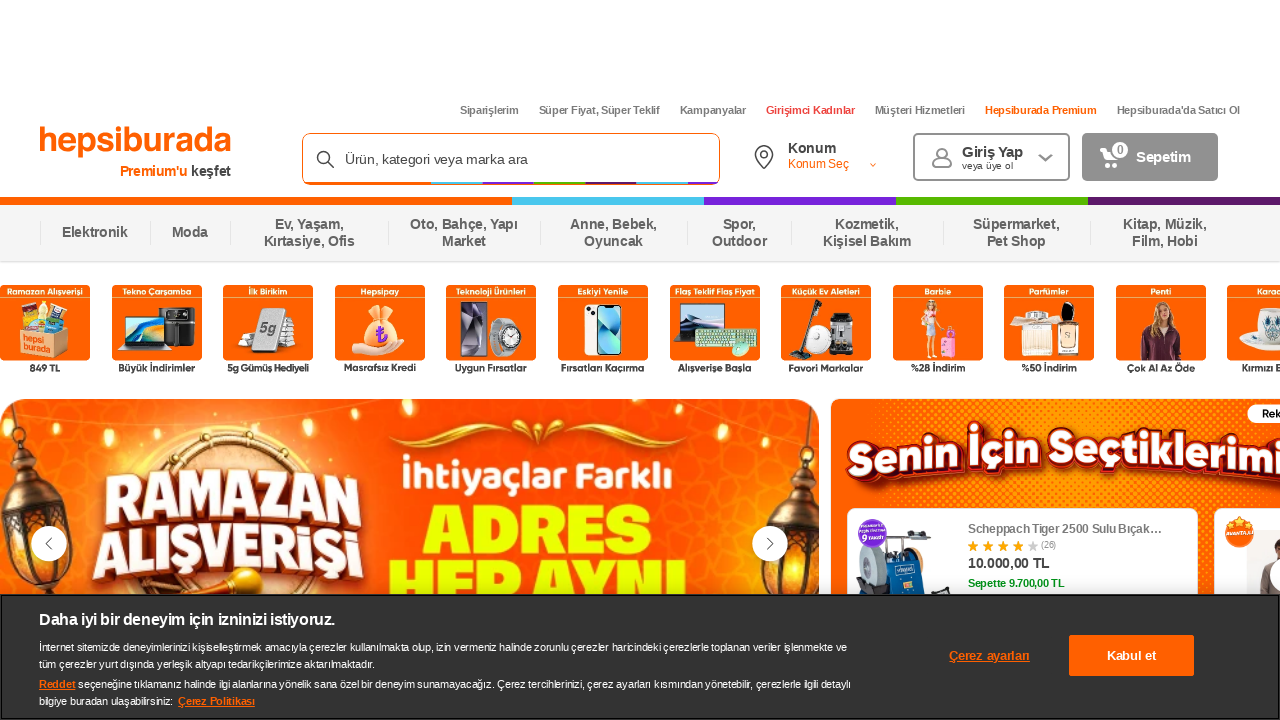

Retrieved title attribute of orders link: 'Siparişlerim'
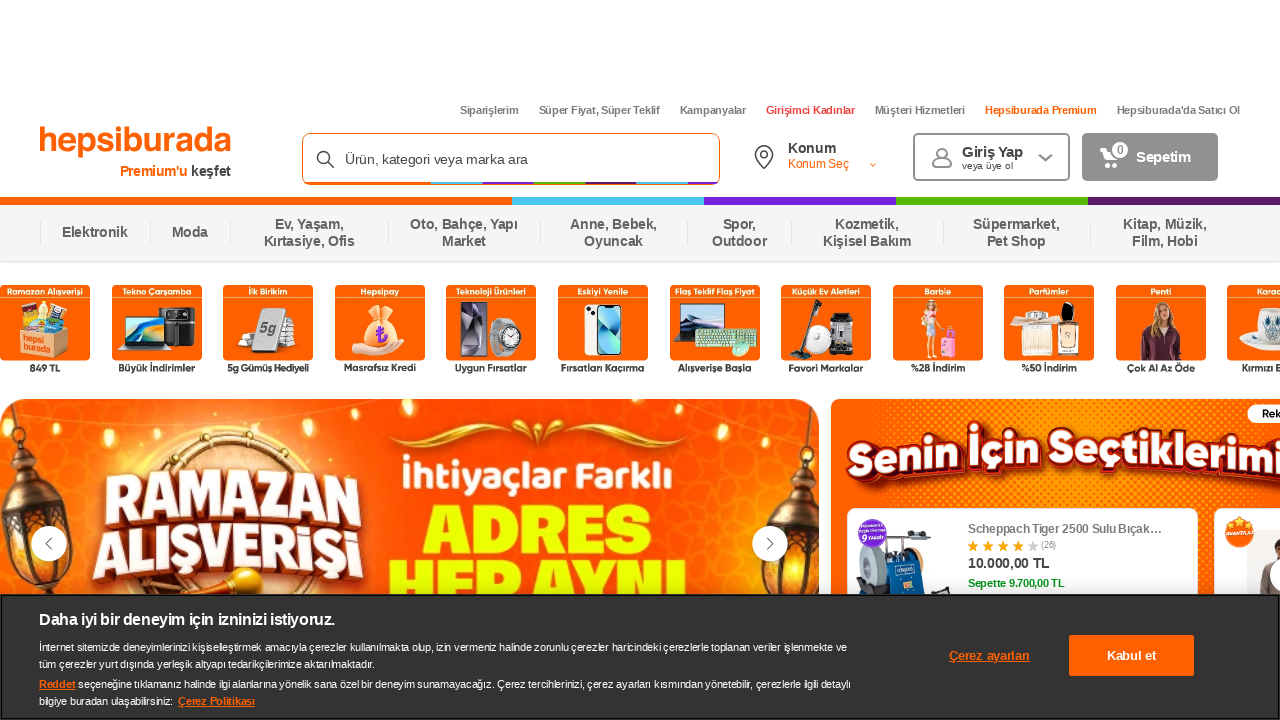

Retrieved href attribute of orders link: 'https://www.hepsiburada.com/siparislerim'
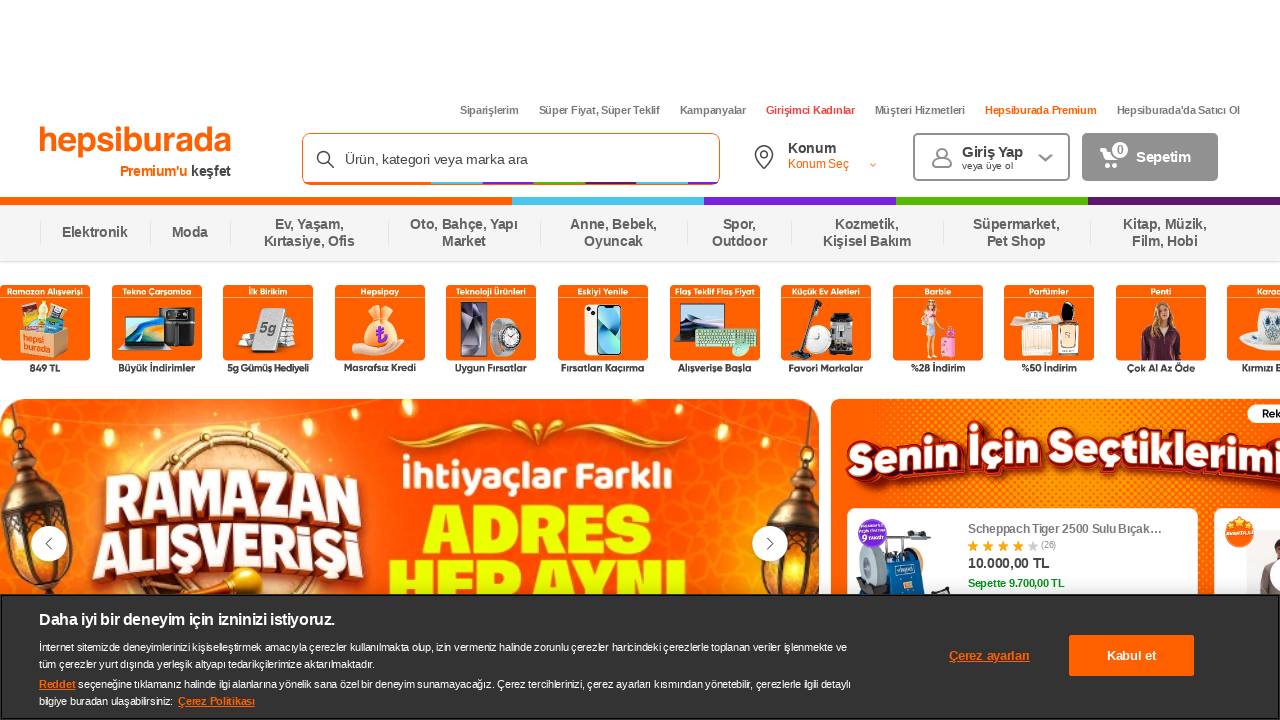

Retrieved rel attribute of orders link: 'nofollow'
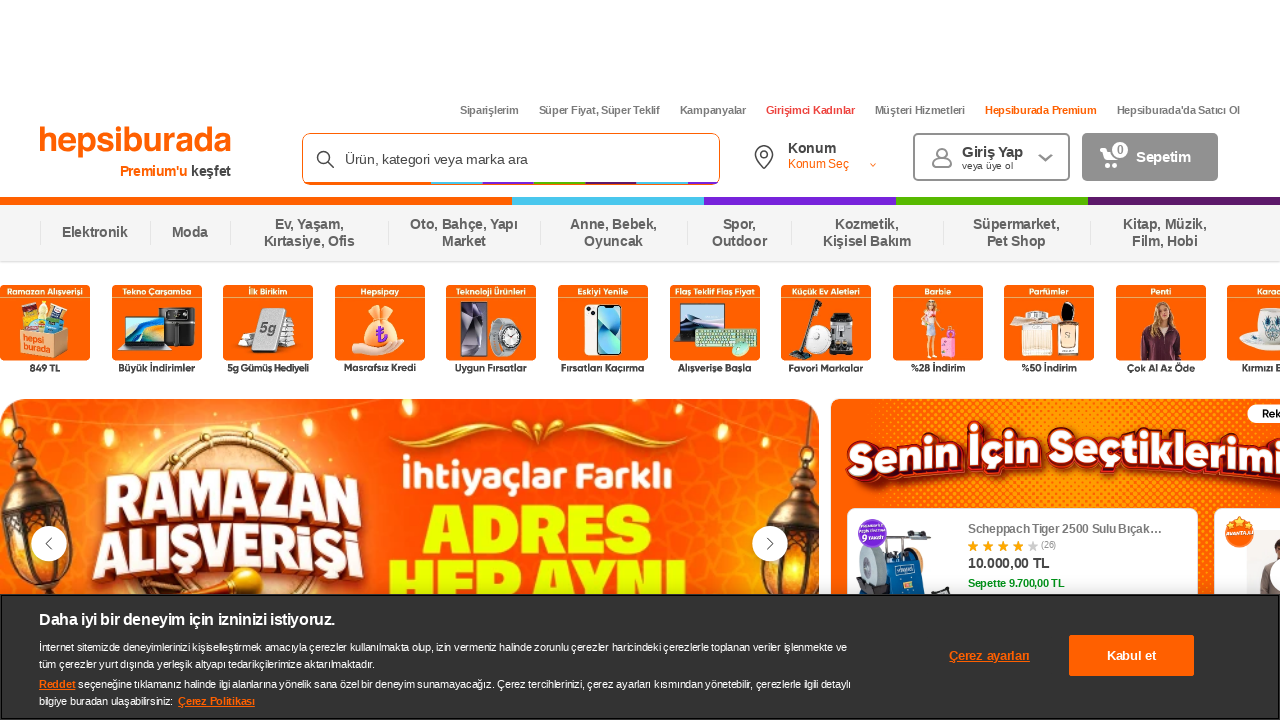

Located 'Süper Fiyat' (Super Price) element
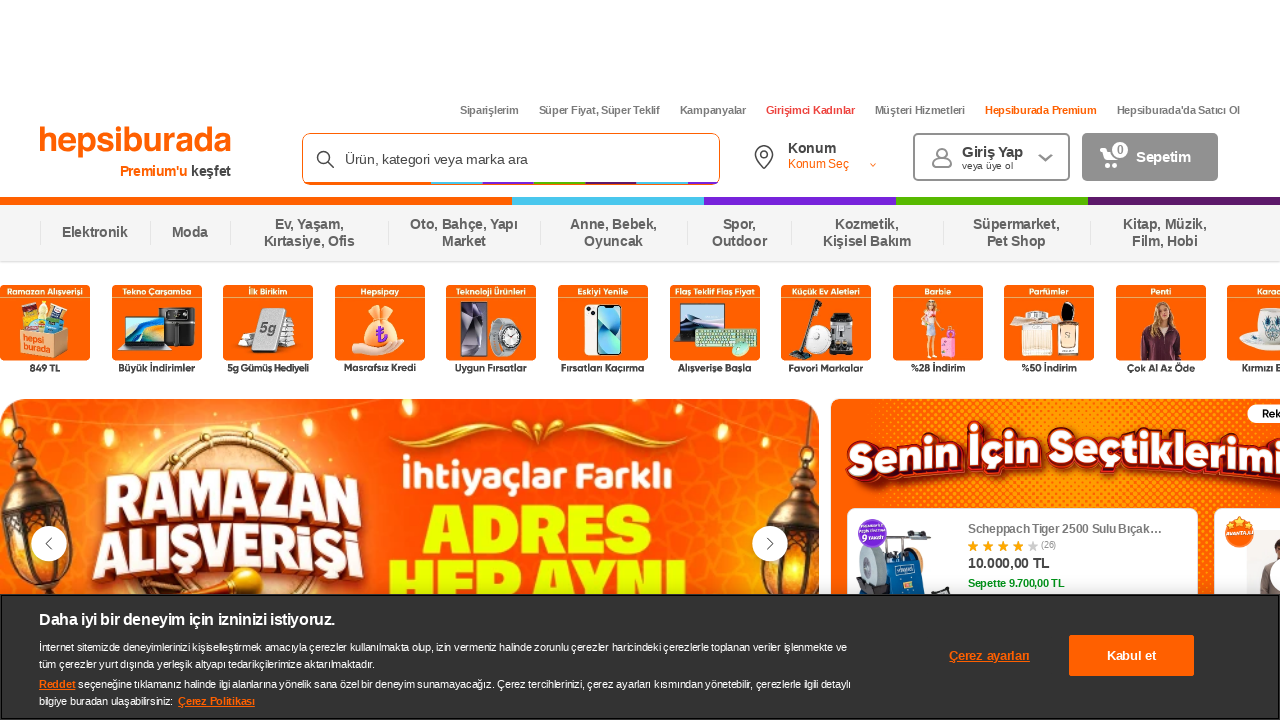

Waited for 'Süper Fiyat' element to be visible
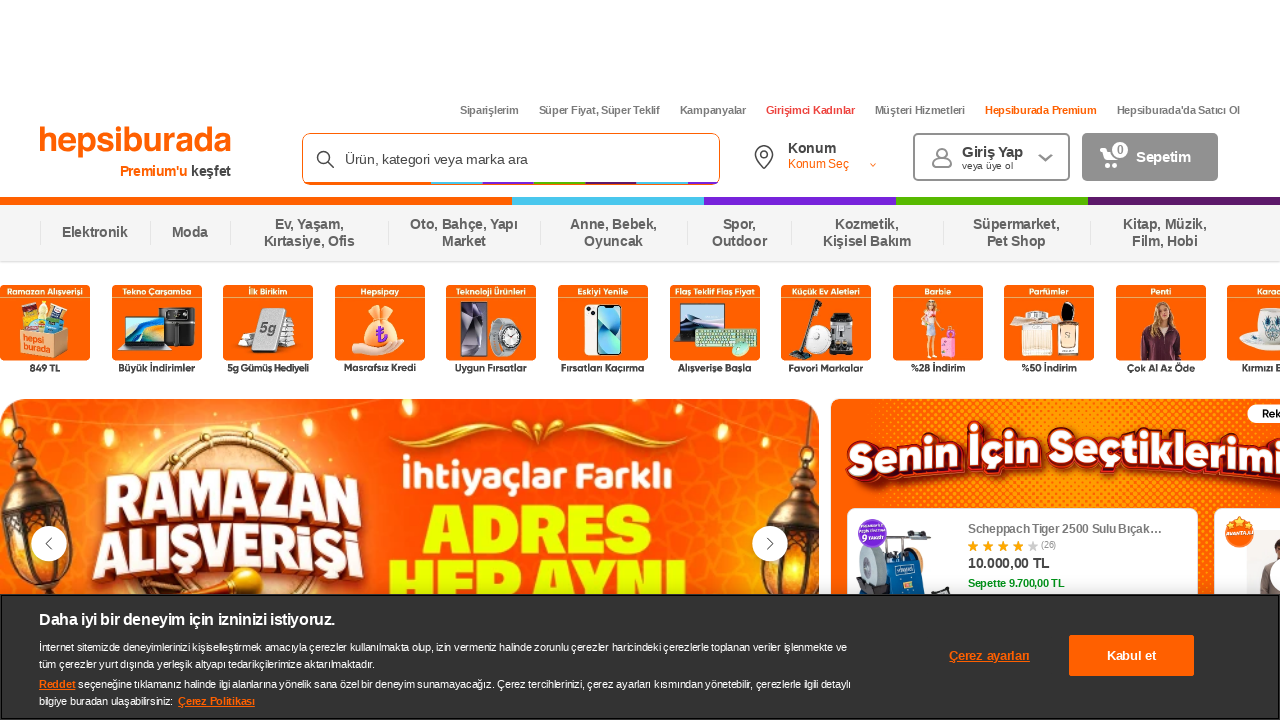

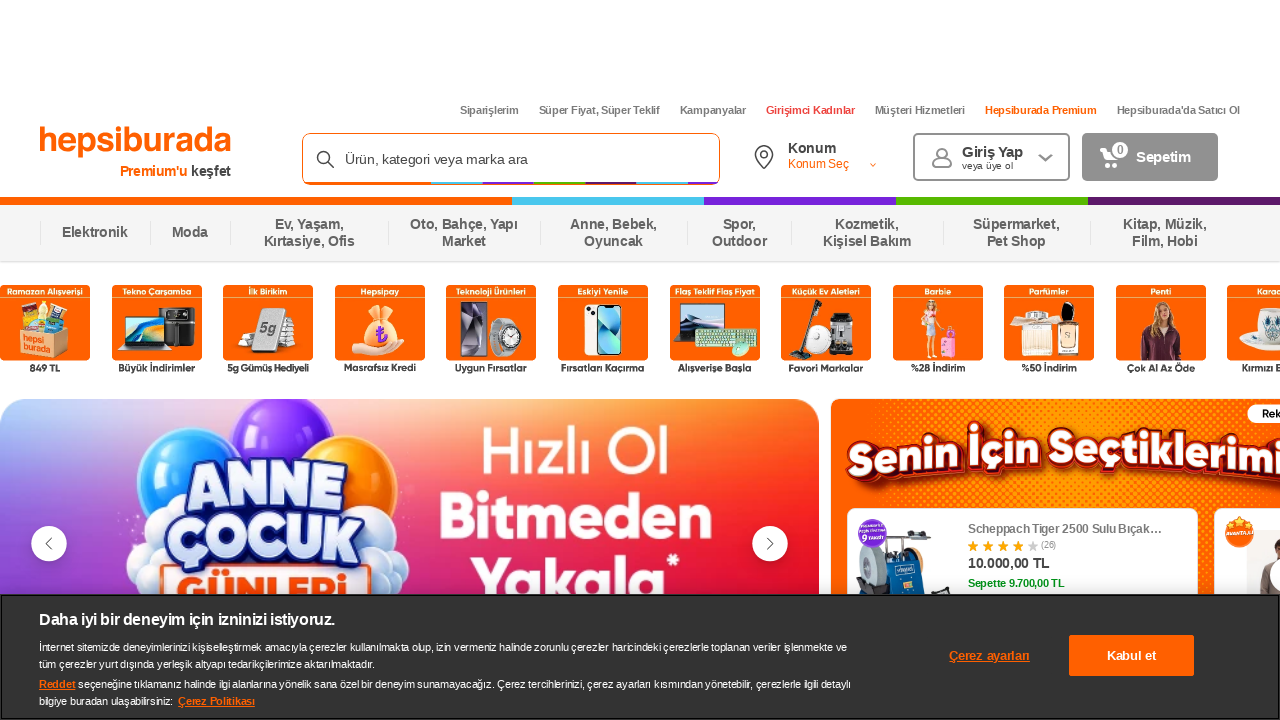